Tests handling a prompt alert by clicking a button to trigger it, entering text, and accepting it

Starting URL: https://demoqa.com/alerts

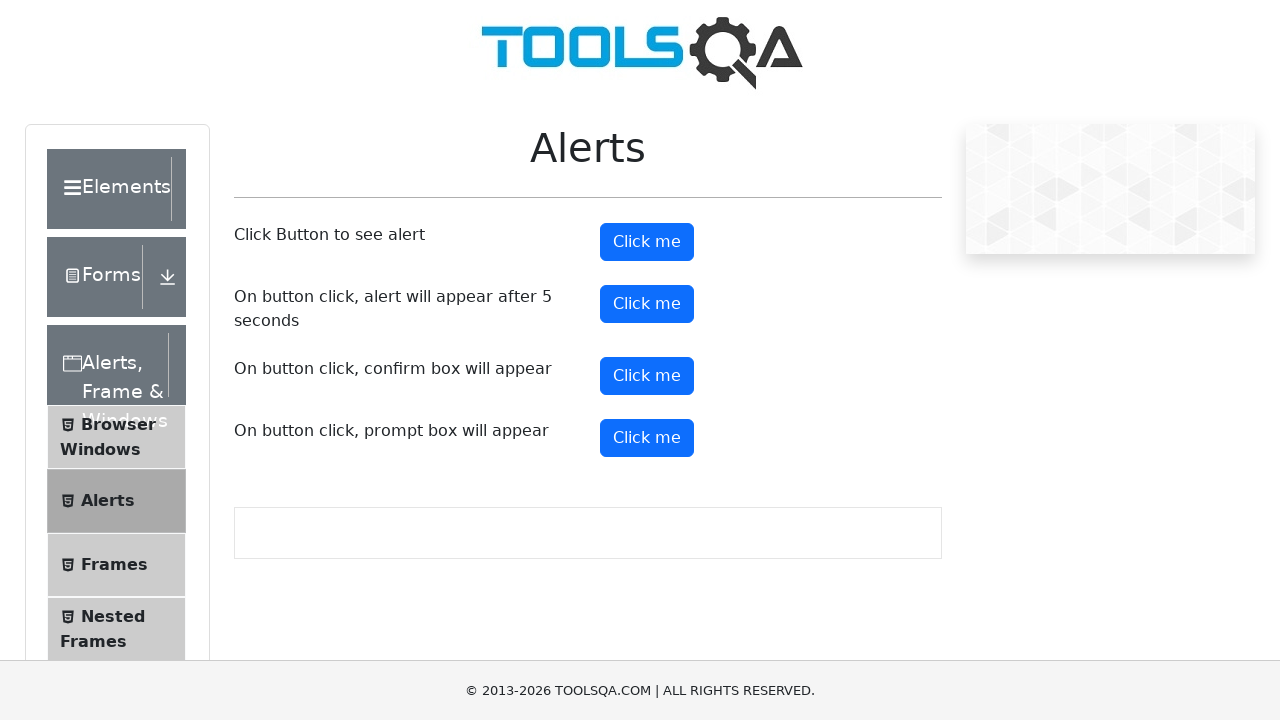

Set up dialog handler to accept prompt with text 'ok'
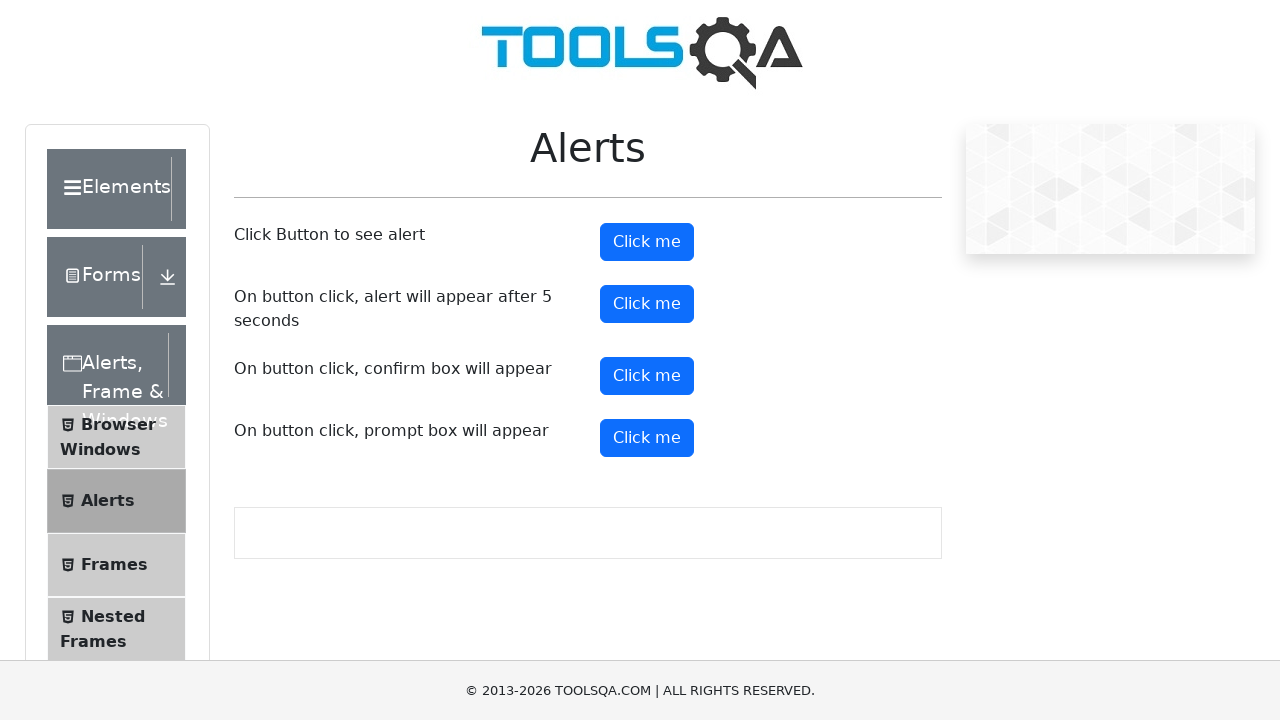

Clicked prompt alert button at (647, 438) on #promtButton
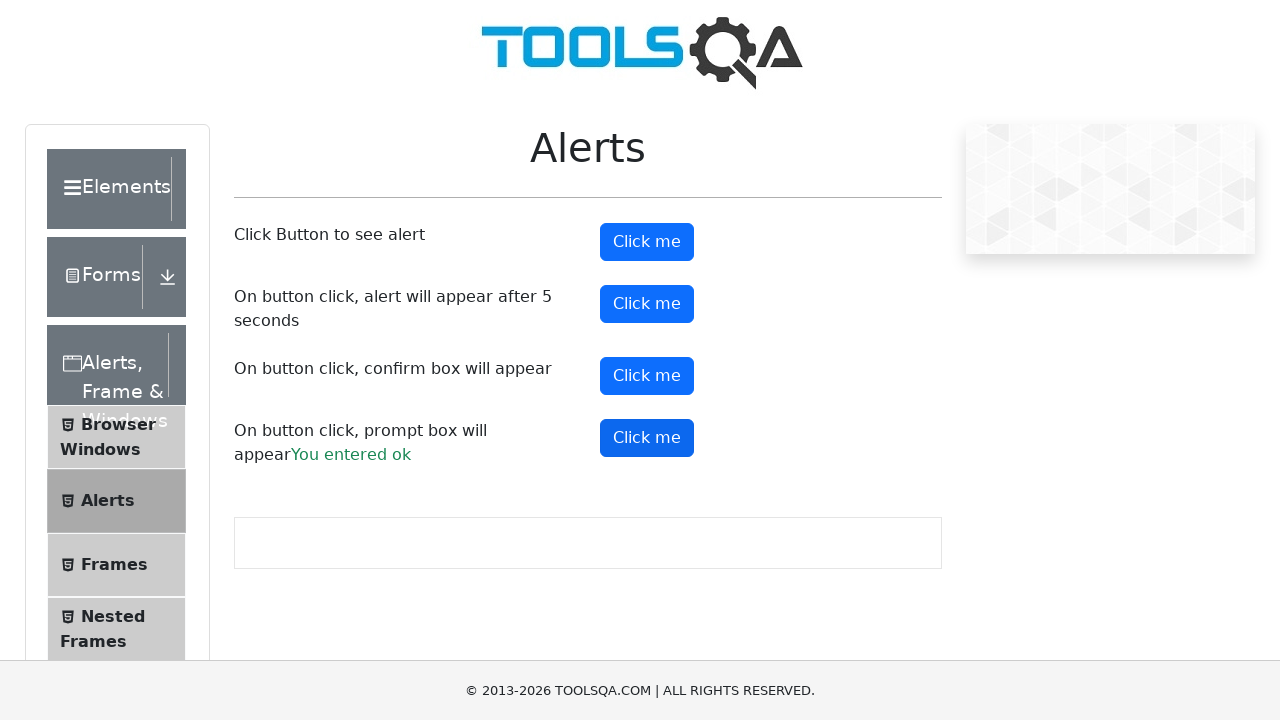

Waited for prompt alert to be processed
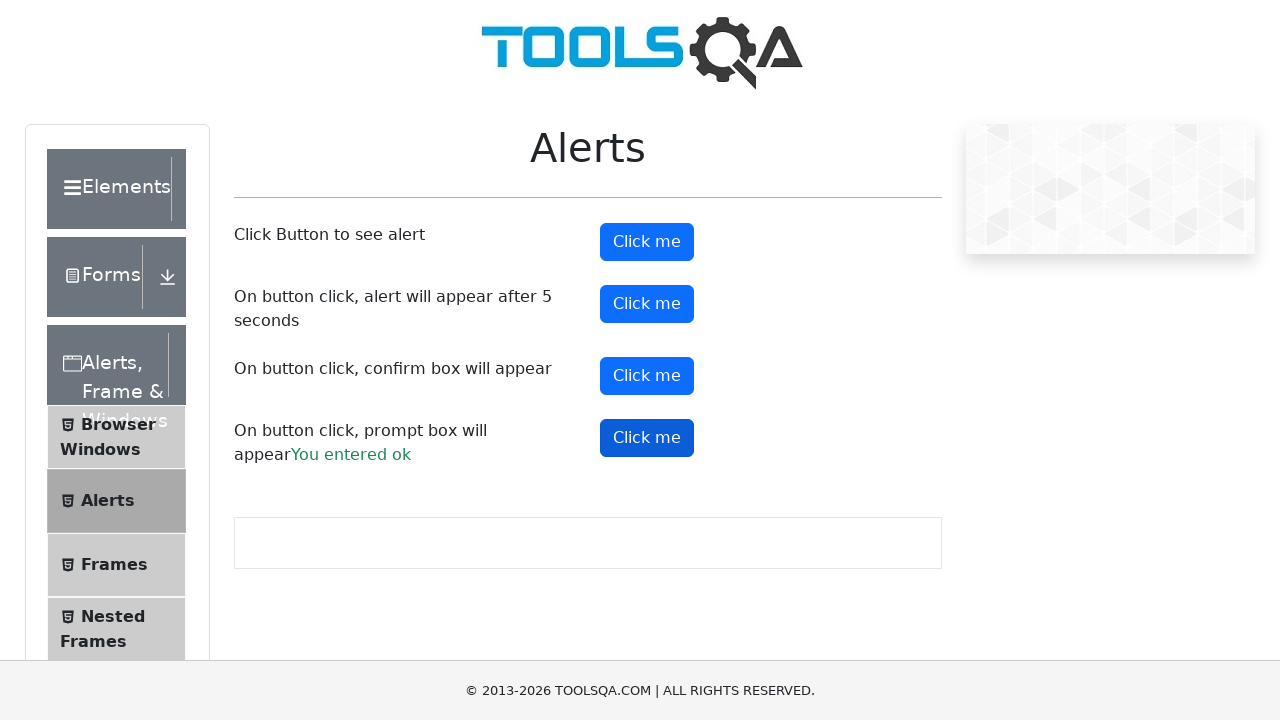

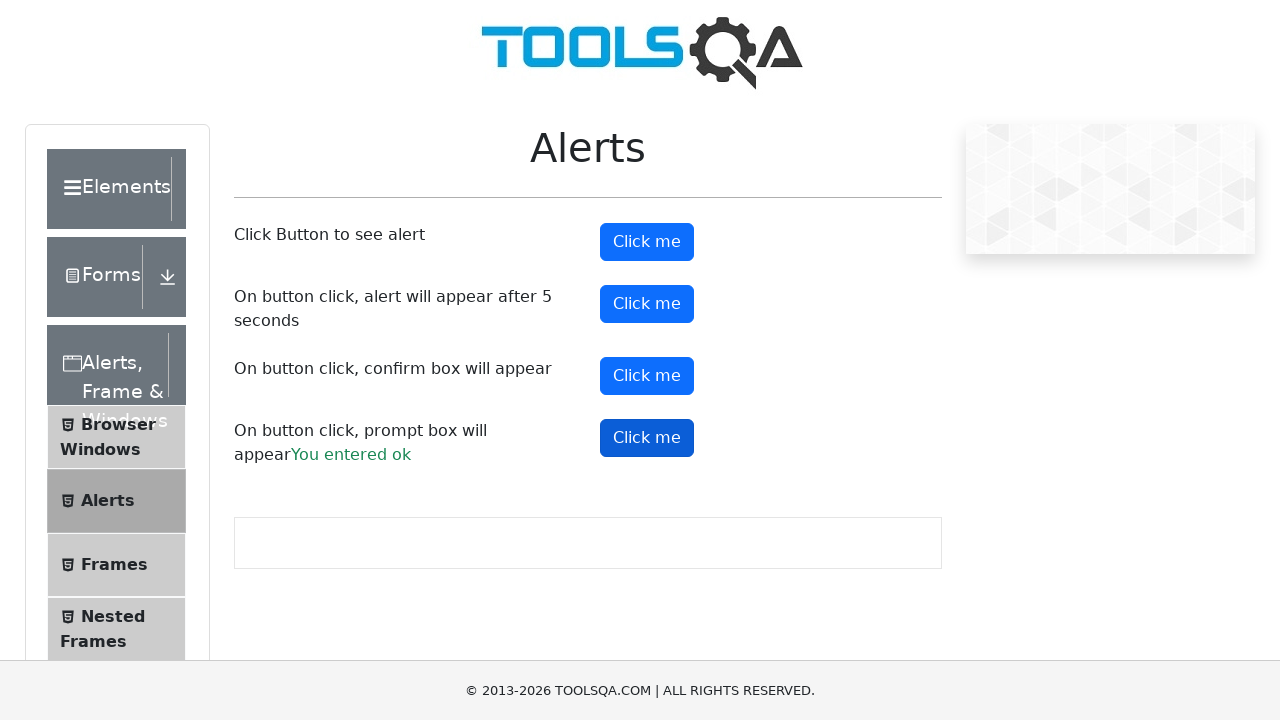